Tests an e-commerce flow by adding multiple vegetable items to cart, proceeding to checkout, and applying a promo code

Starting URL: https://rahulshettyacademy.com/seleniumPractise/#/

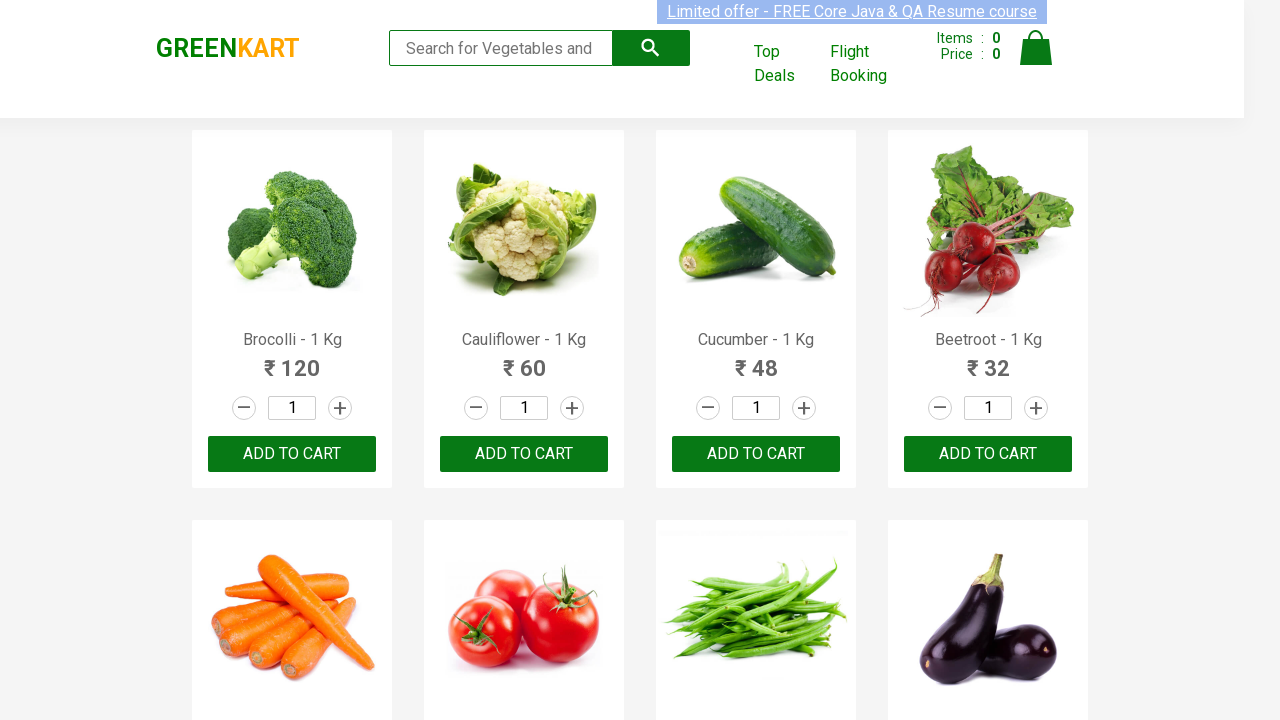

Located all product name elements on the page
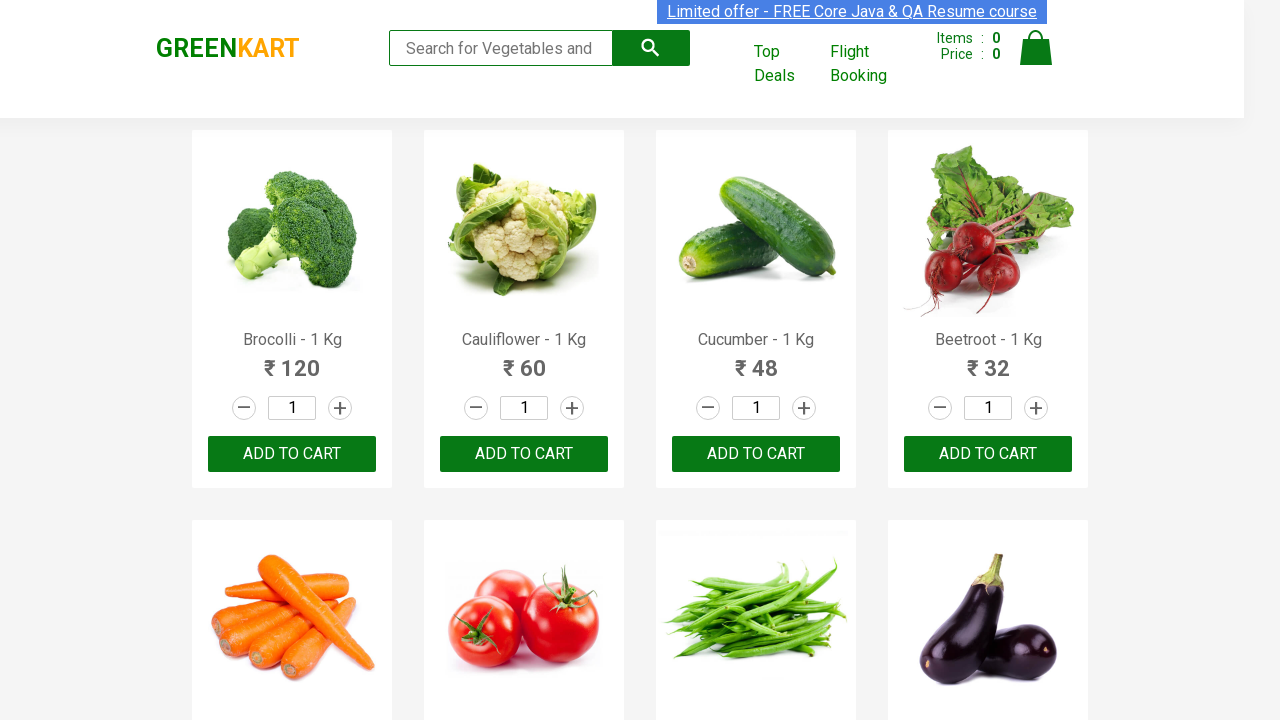

Retrieved text content for product at index 0
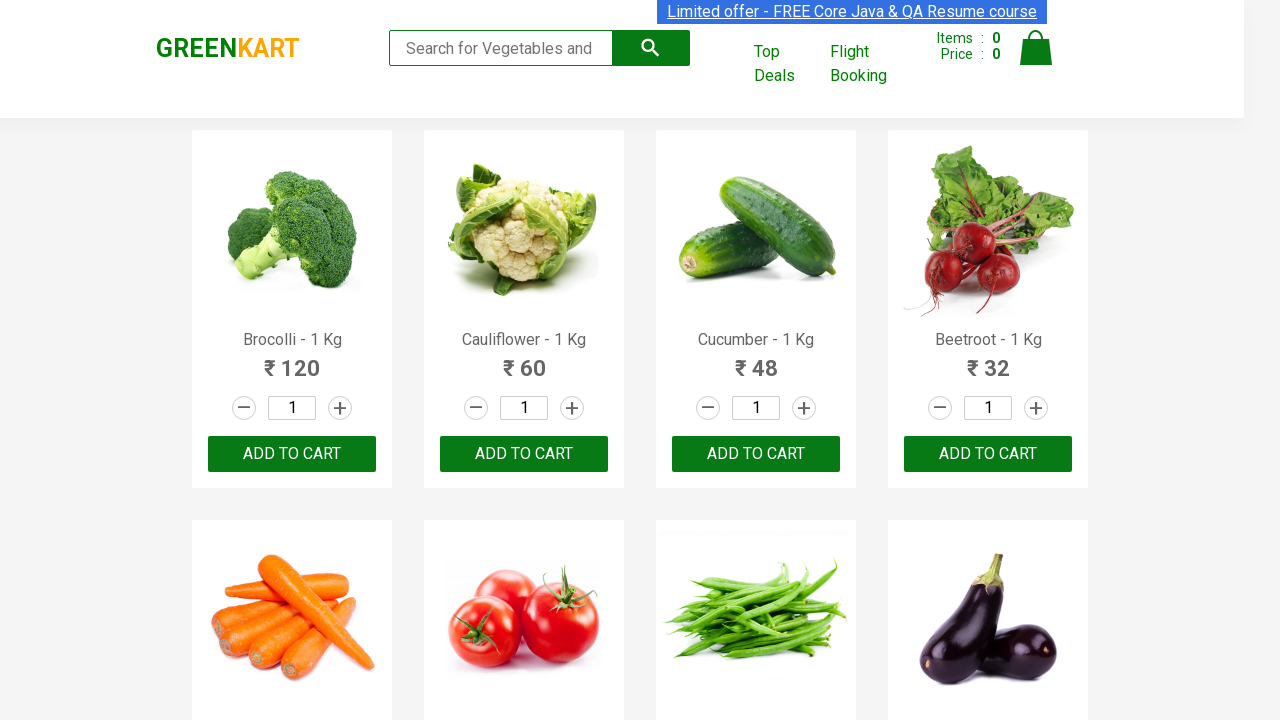

Added 'Brocolli' to cart at (292, 454) on div.product-action >> nth=0
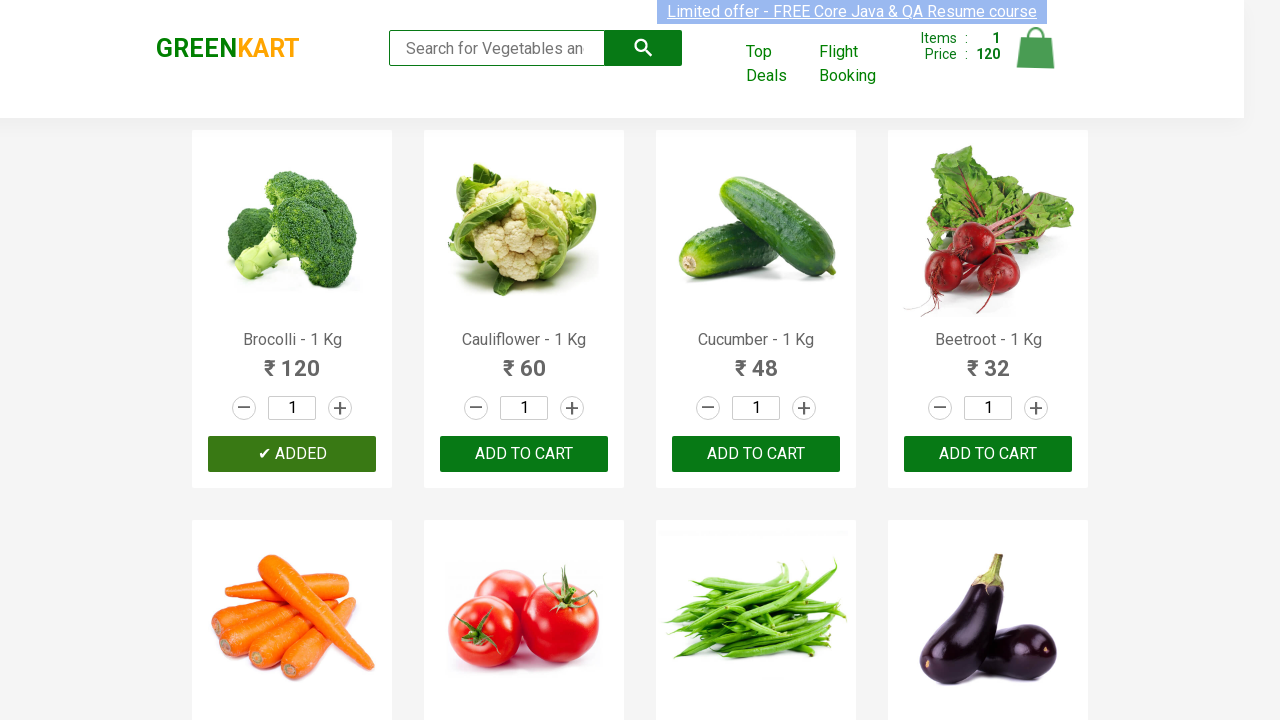

Retrieved text content for product at index 1
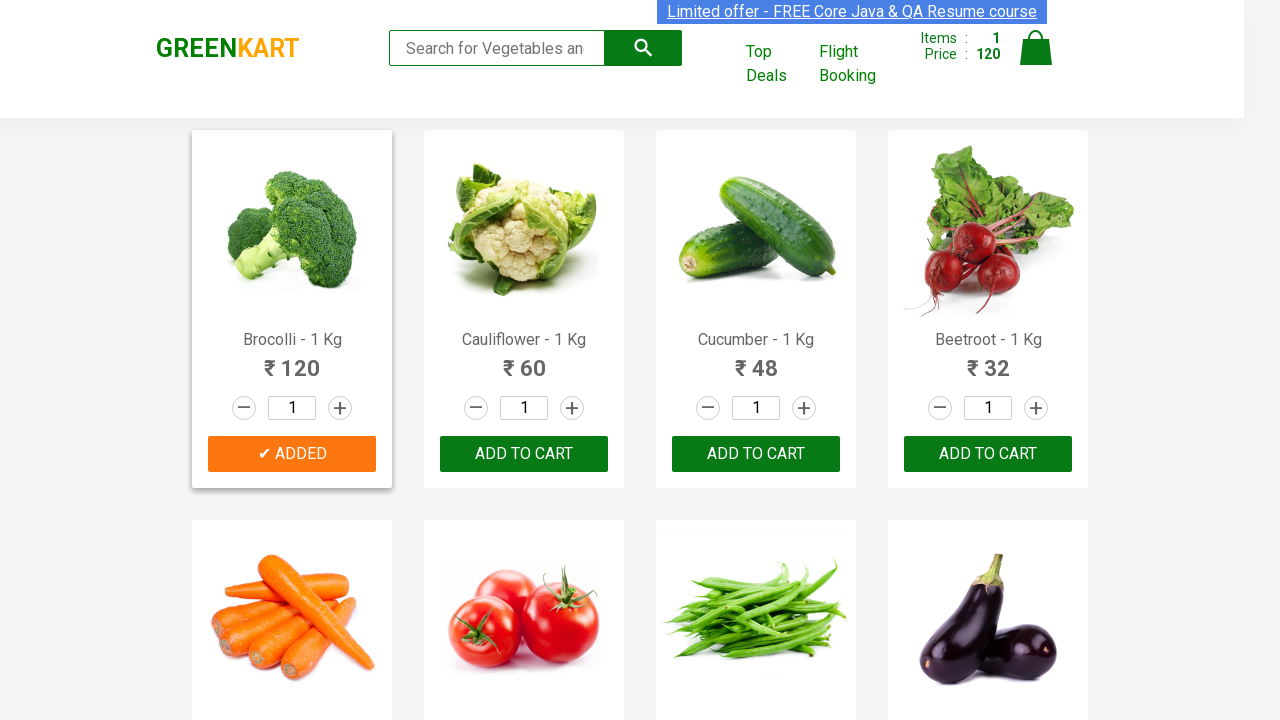

Retrieved text content for product at index 2
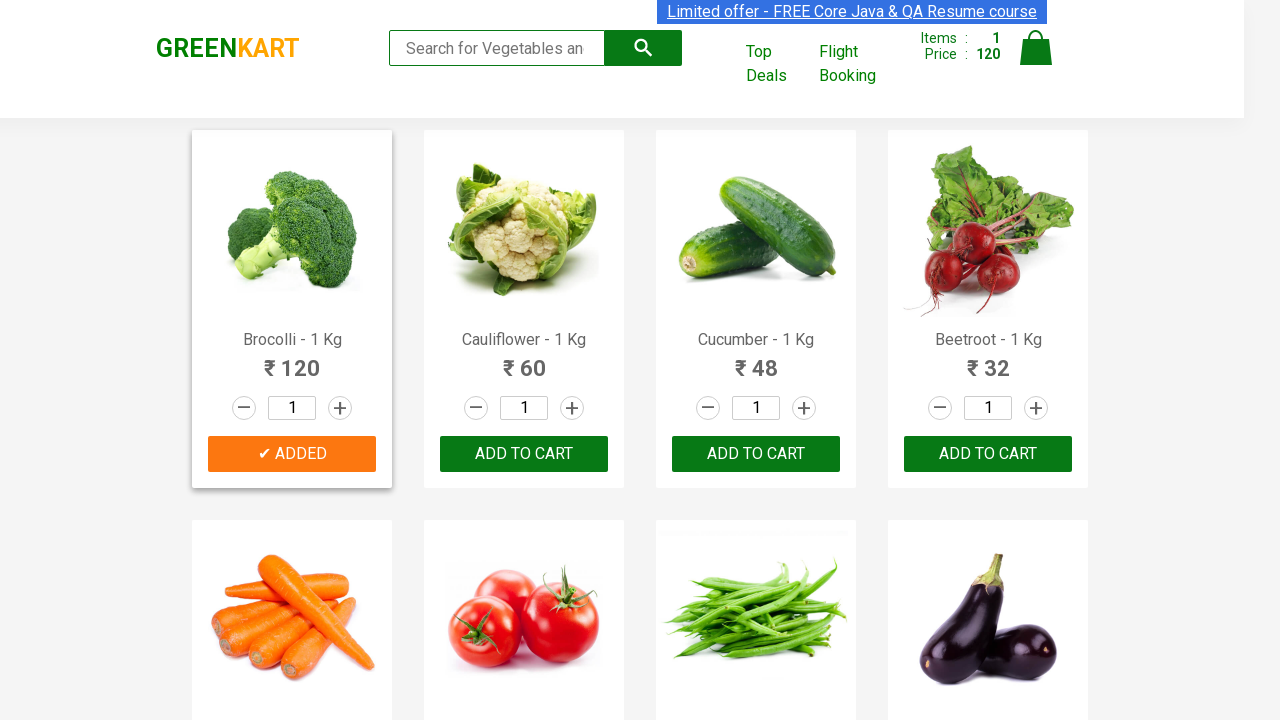

Added 'Cucumber' to cart at (756, 454) on div.product-action >> nth=2
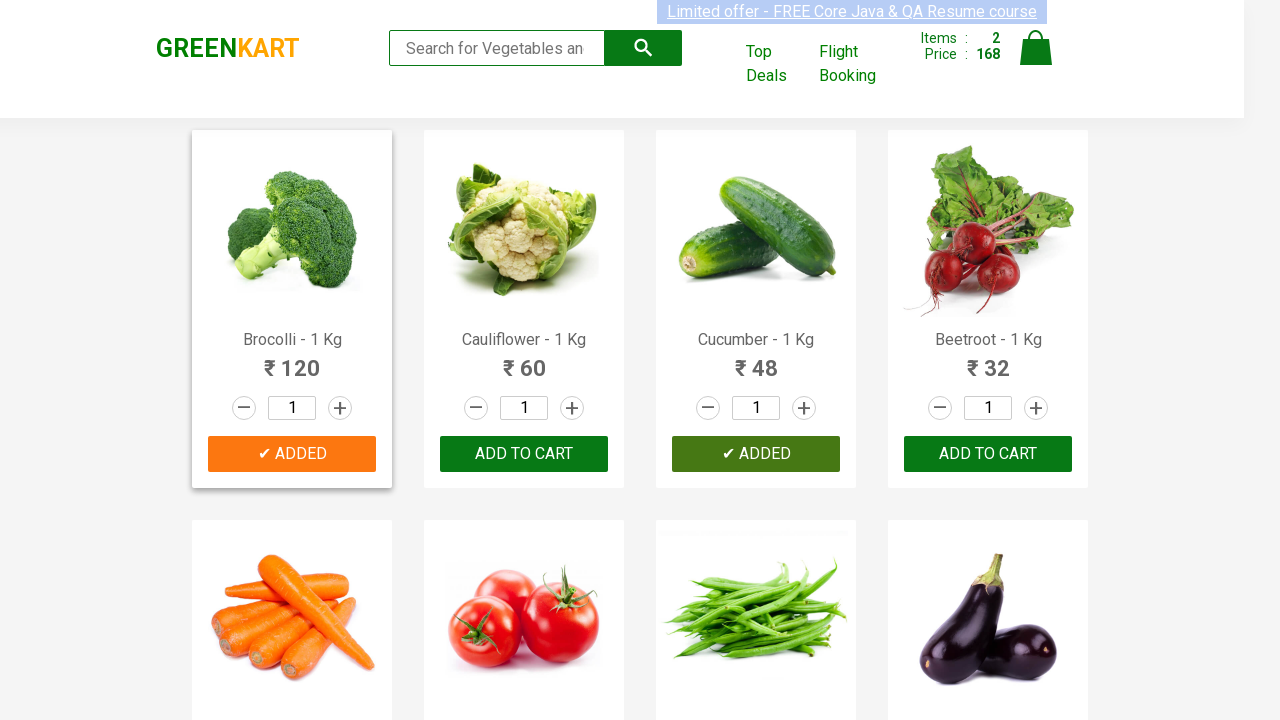

Retrieved text content for product at index 3
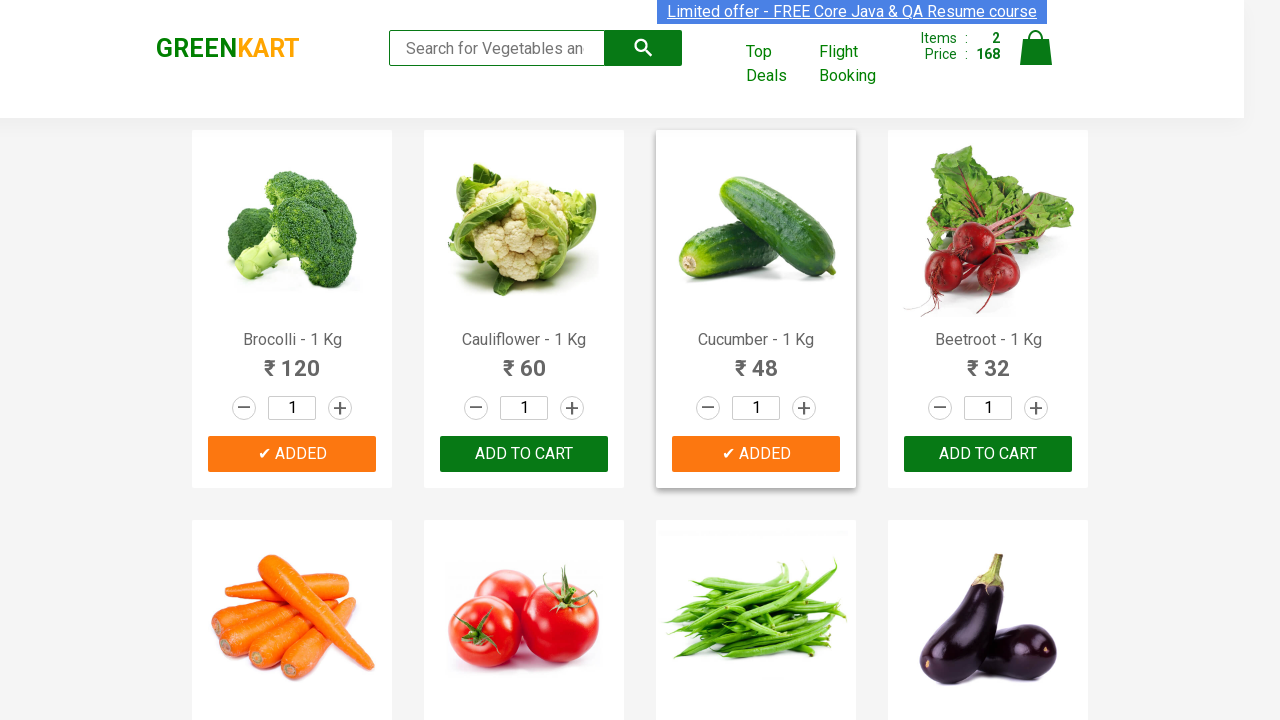

Retrieved text content for product at index 4
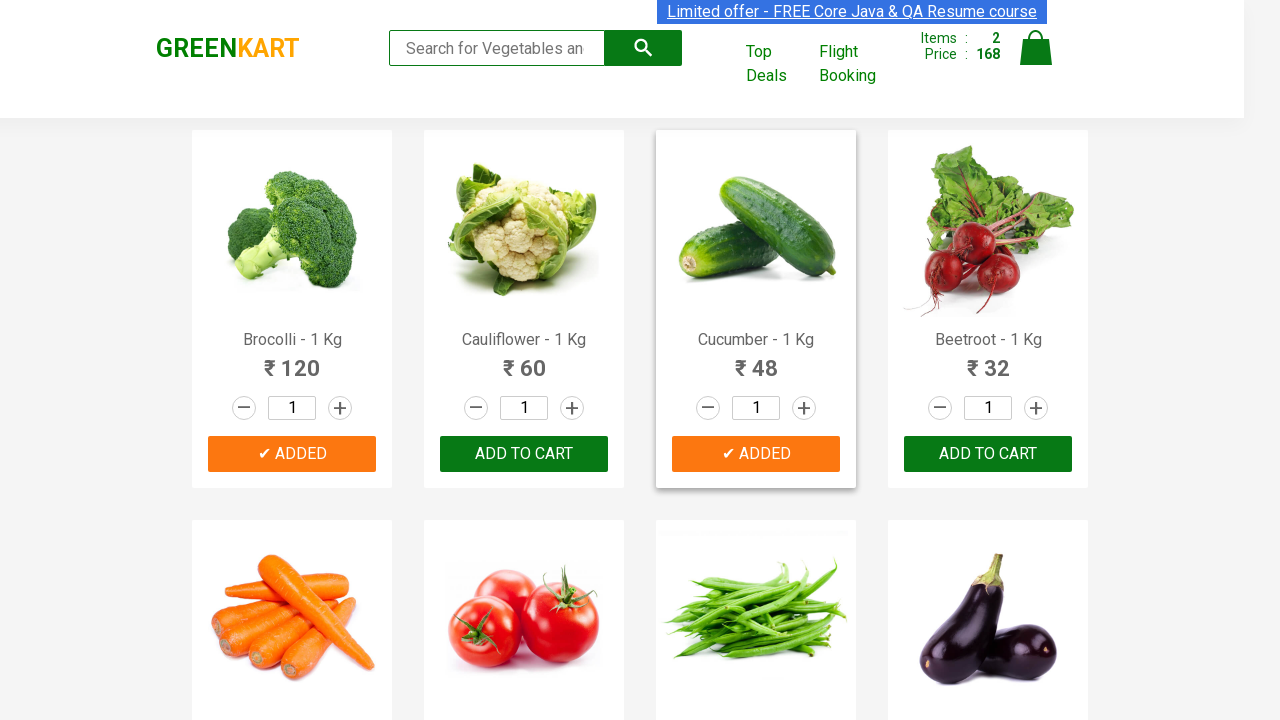

Added 'Carrot' to cart at (292, 360) on div.product-action >> nth=4
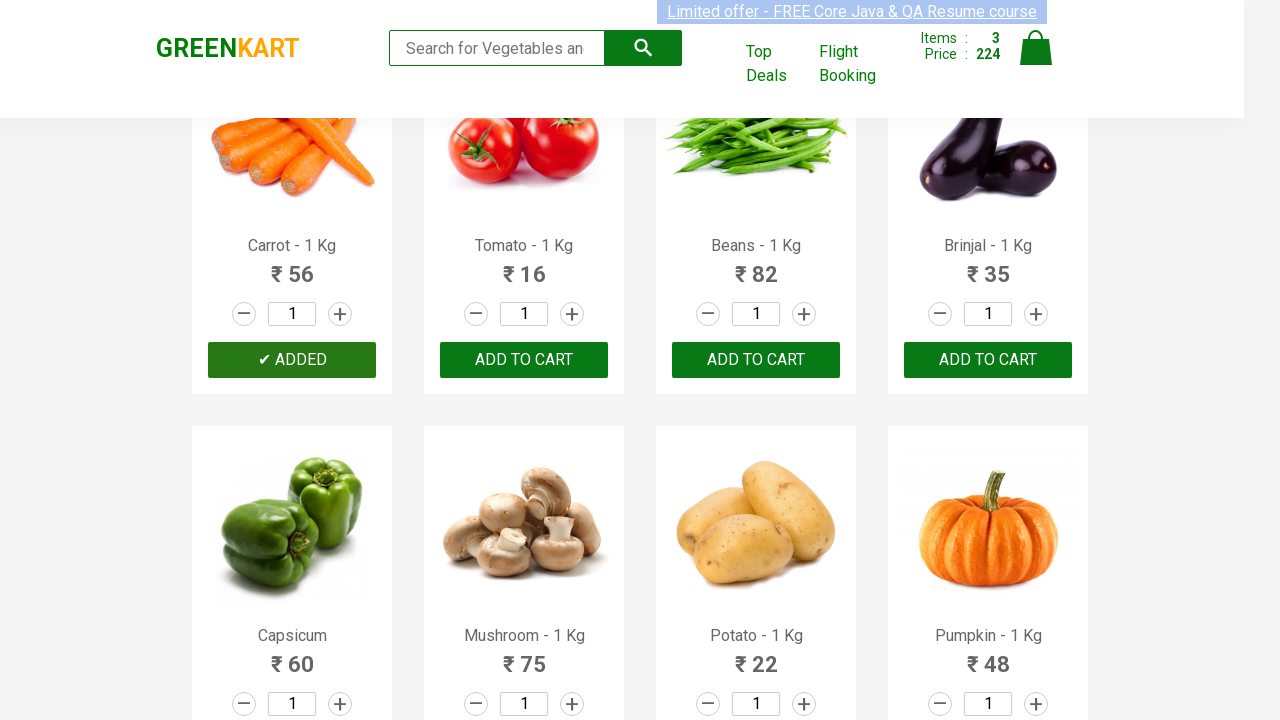

Retrieved text content for product at index 5
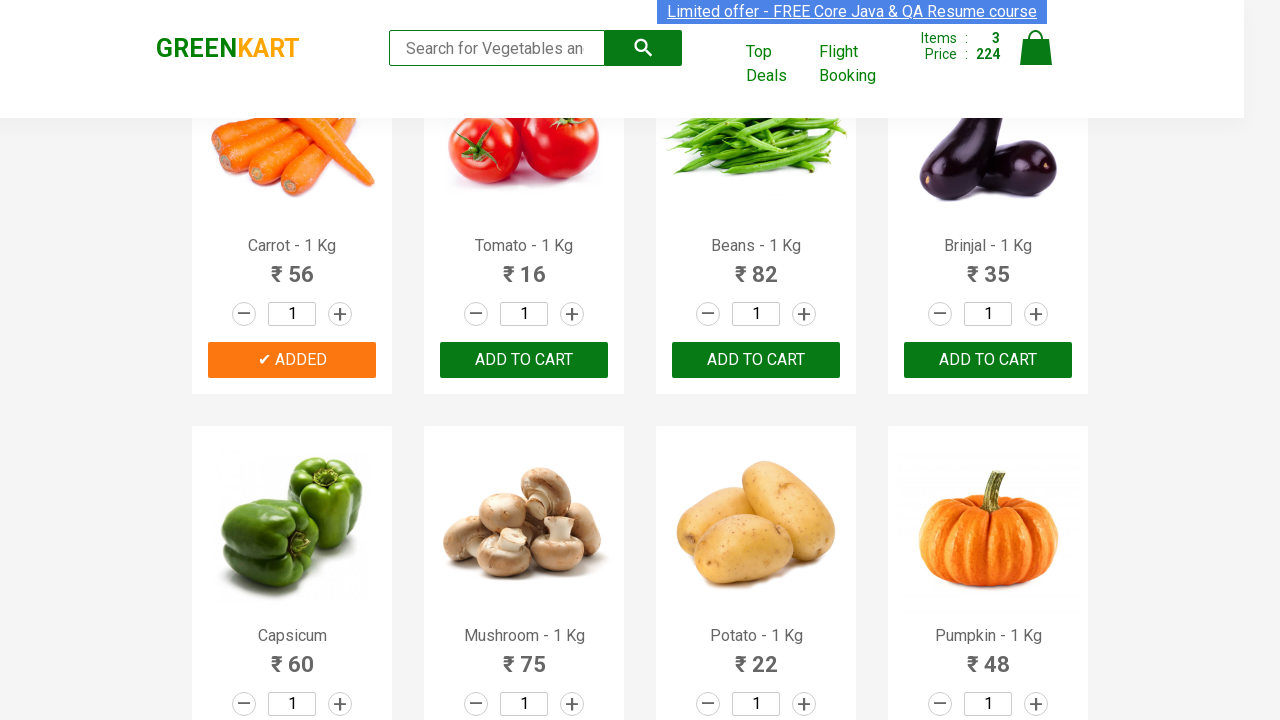

Added 'Tomato' to cart at (524, 360) on div.product-action >> nth=5
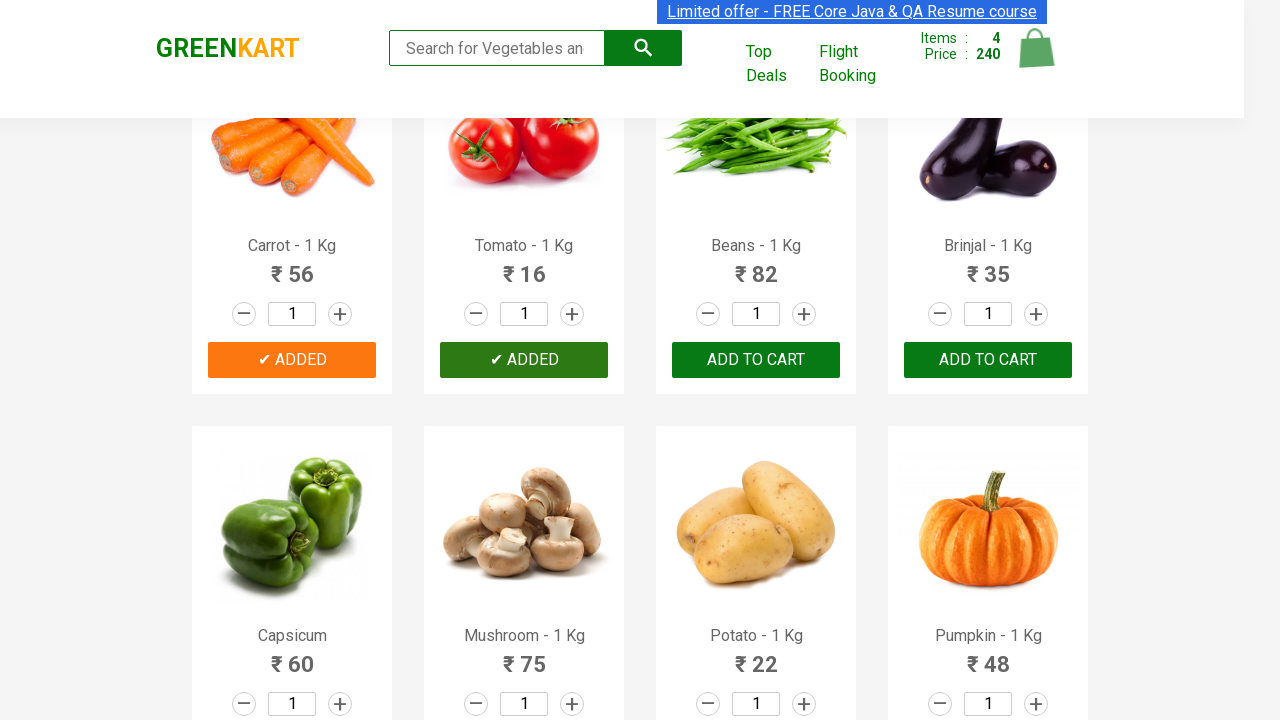

Retrieved text content for product at index 6
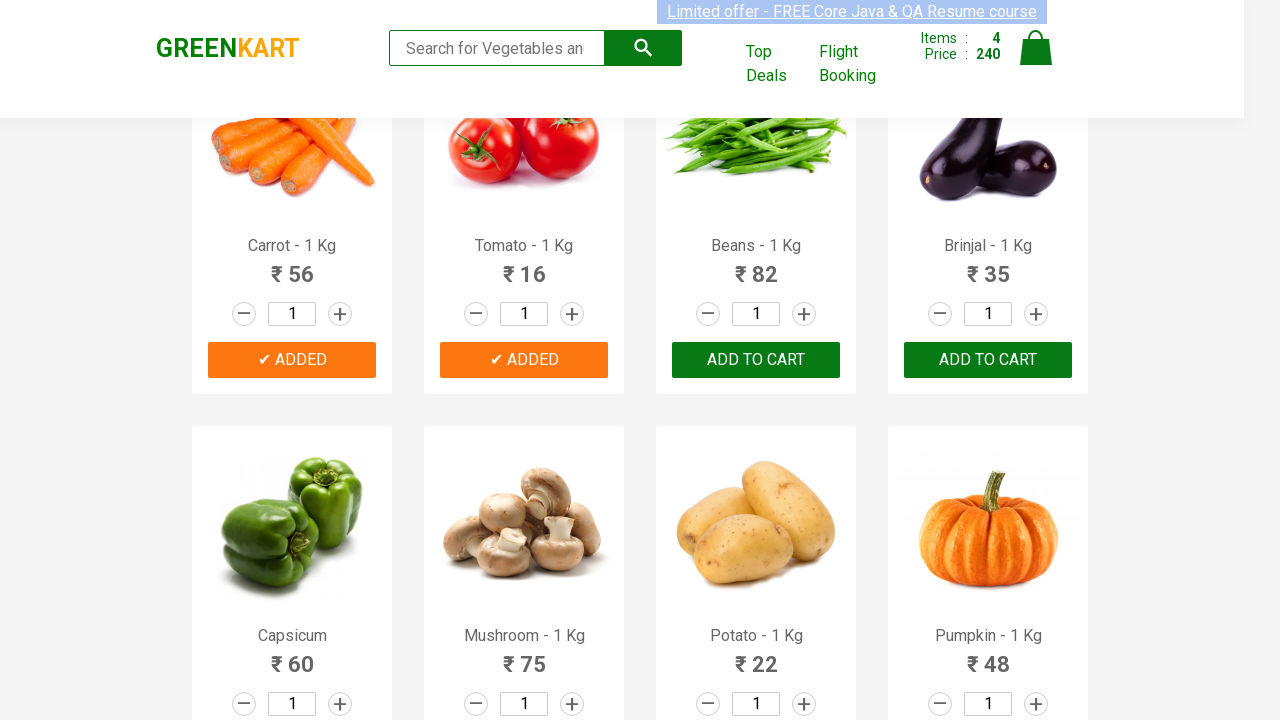

Retrieved text content for product at index 7
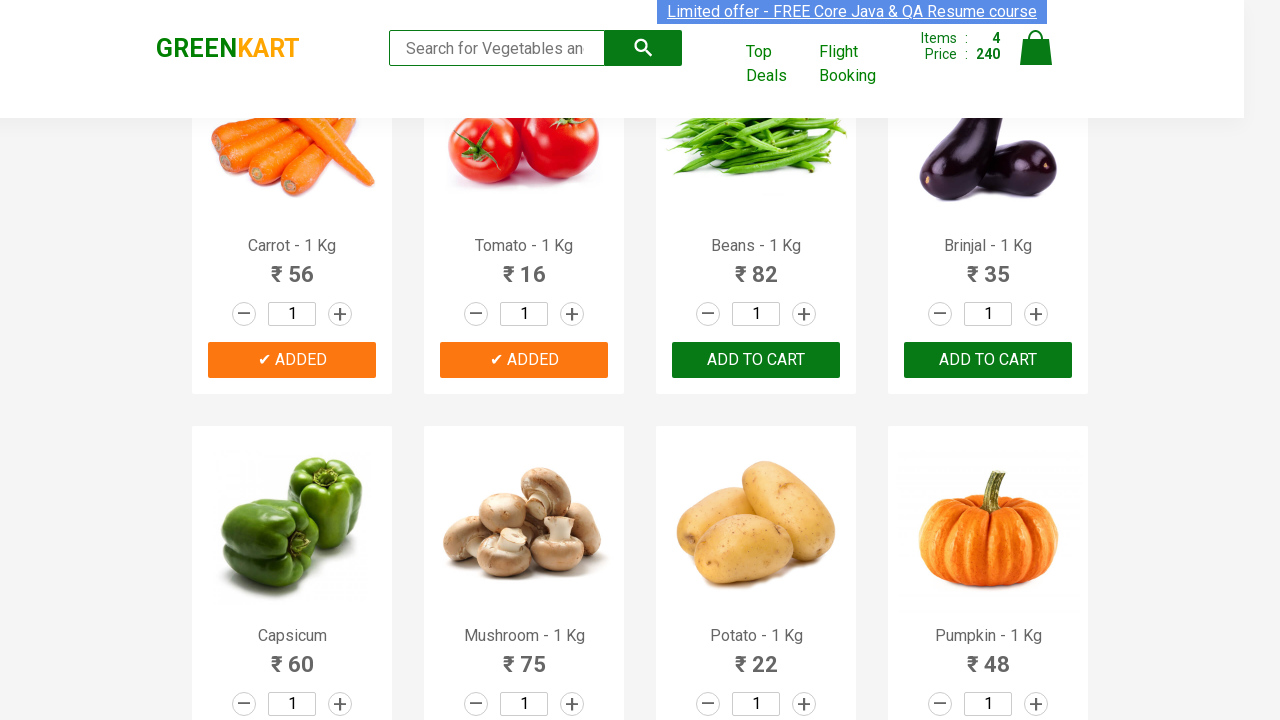

Retrieved text content for product at index 8
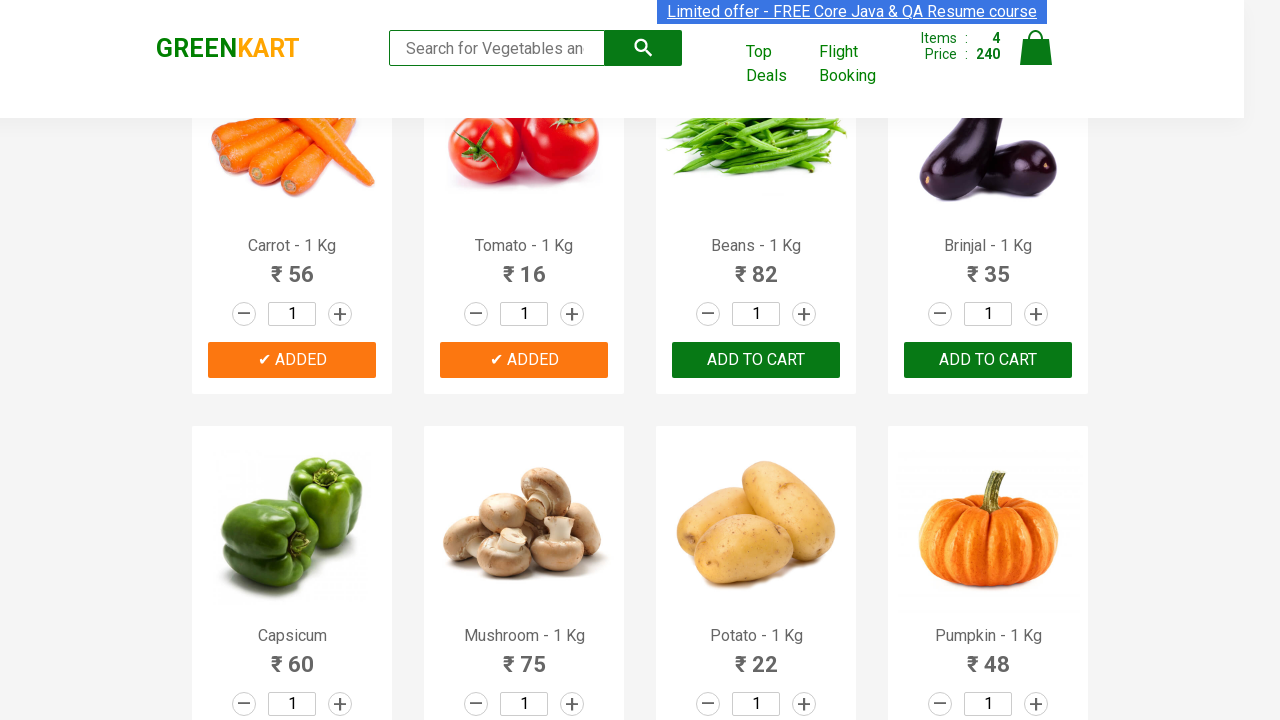

Retrieved text content for product at index 9
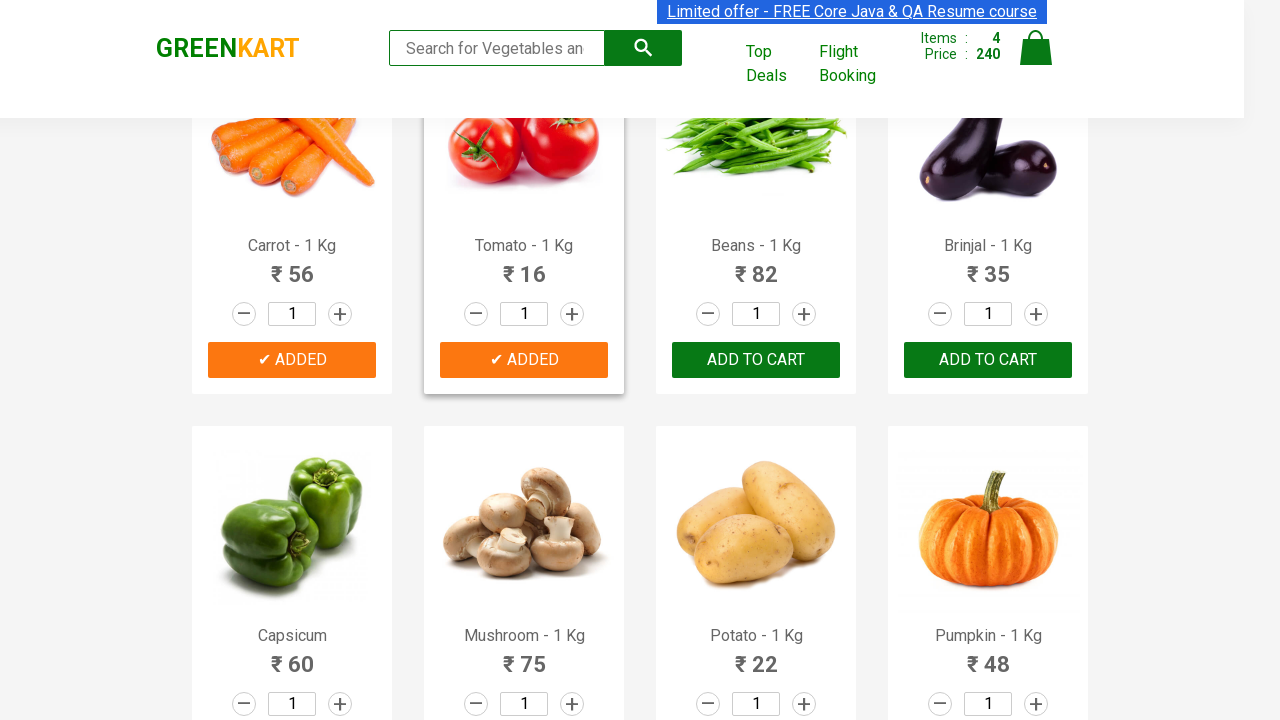

Retrieved text content for product at index 10
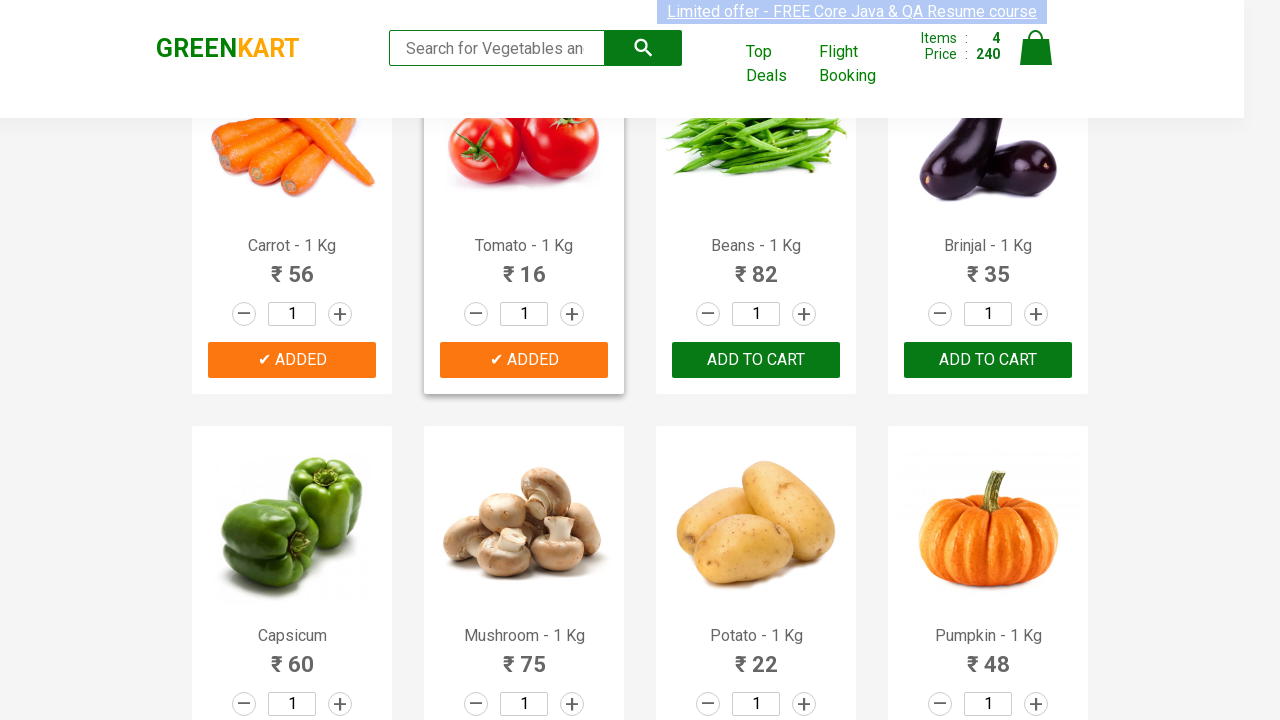

Retrieved text content for product at index 11
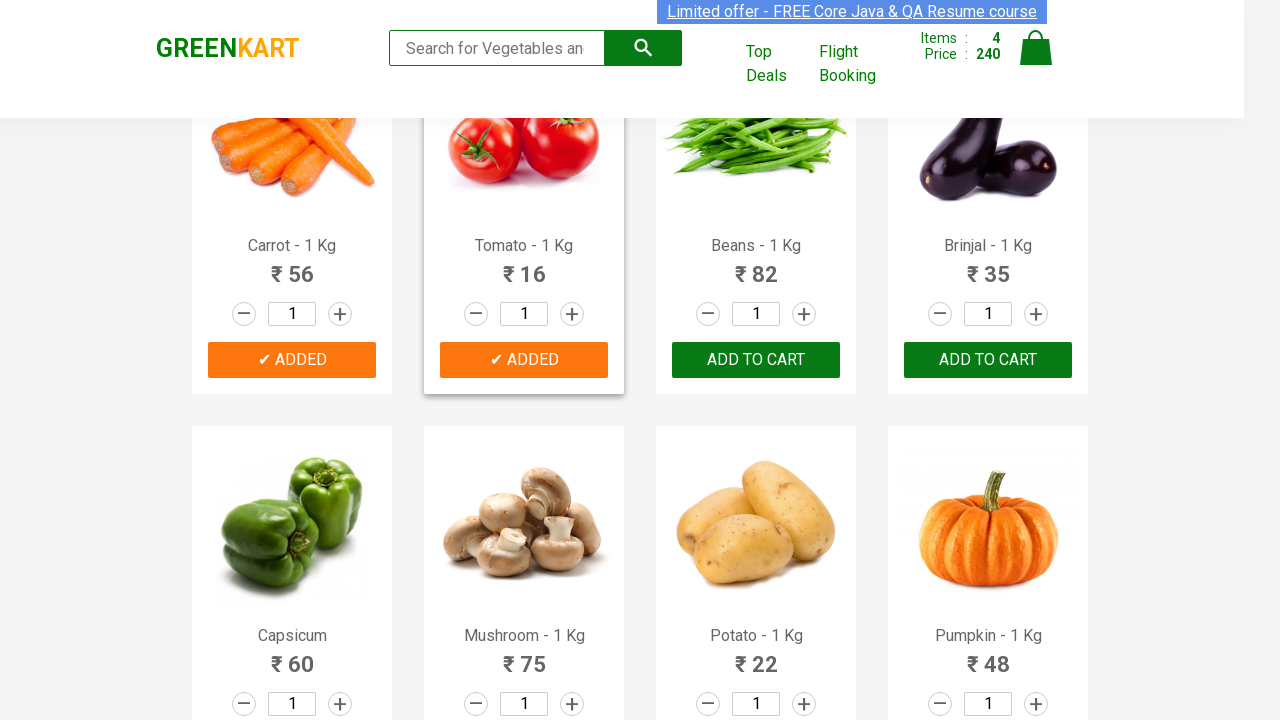

Retrieved text content for product at index 12
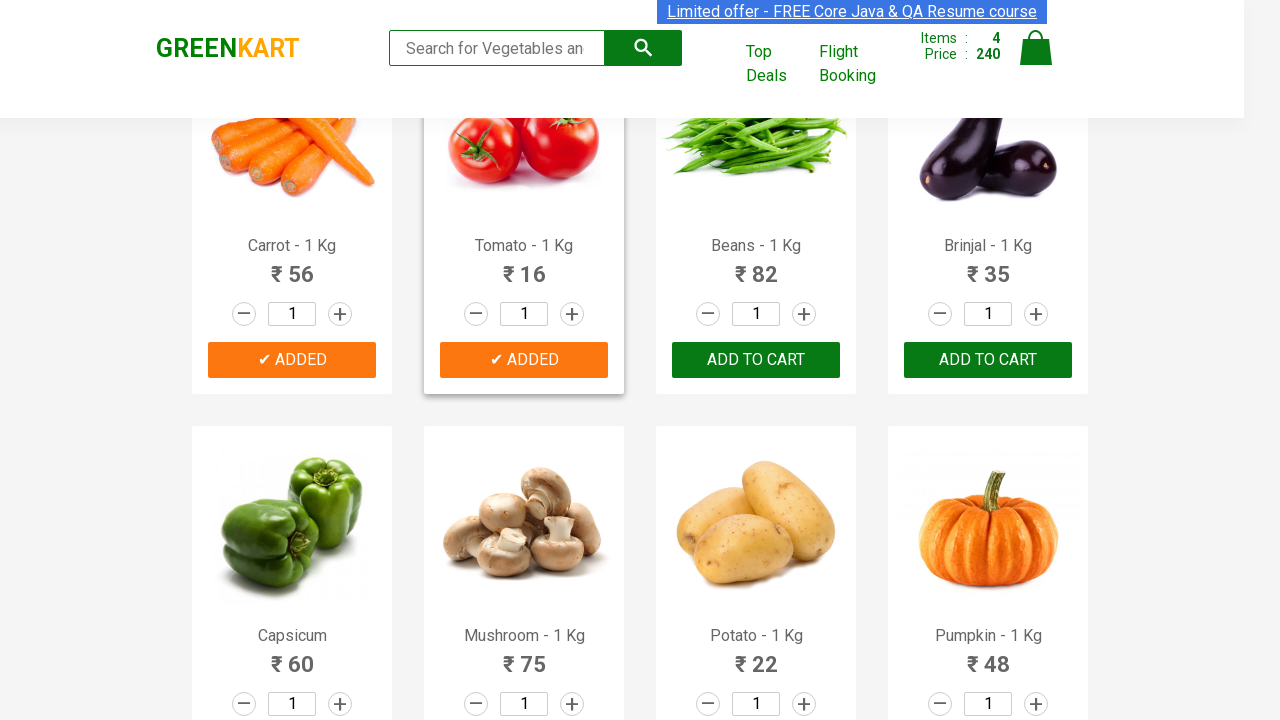

Retrieved text content for product at index 13
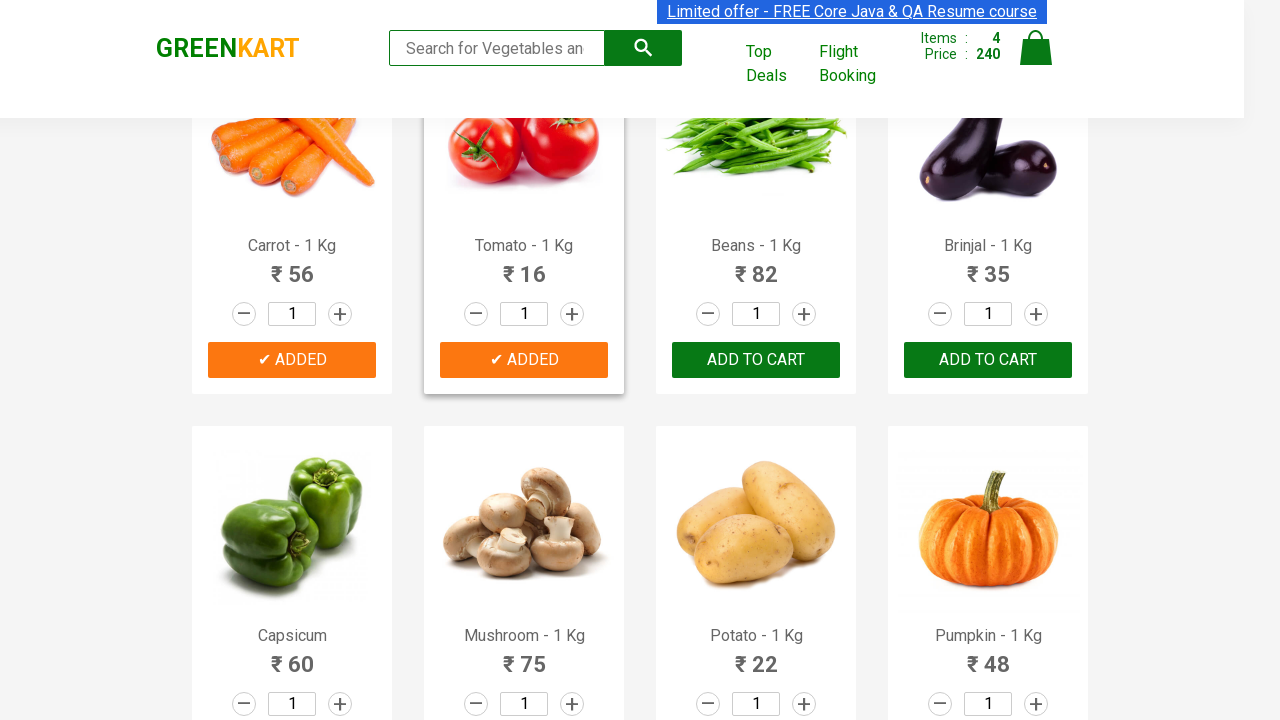

Retrieved text content for product at index 14
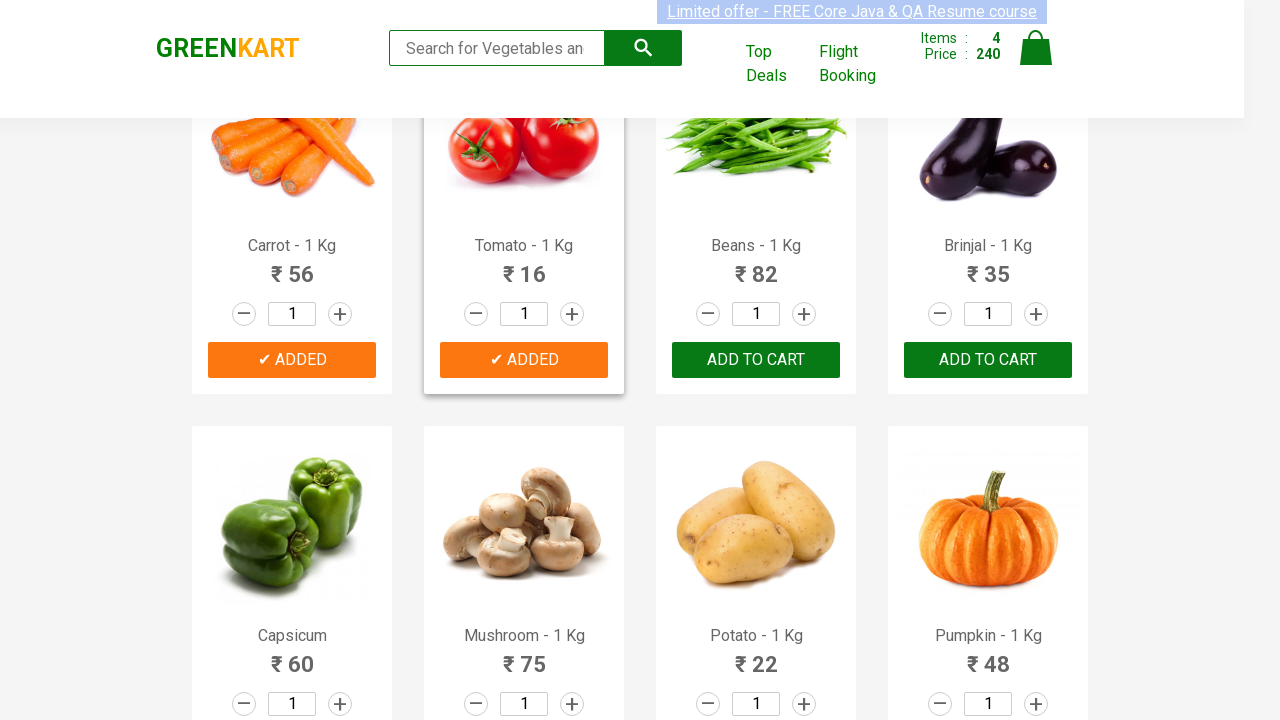

Added 'Apple' to cart at (756, 360) on div.product-action >> nth=14
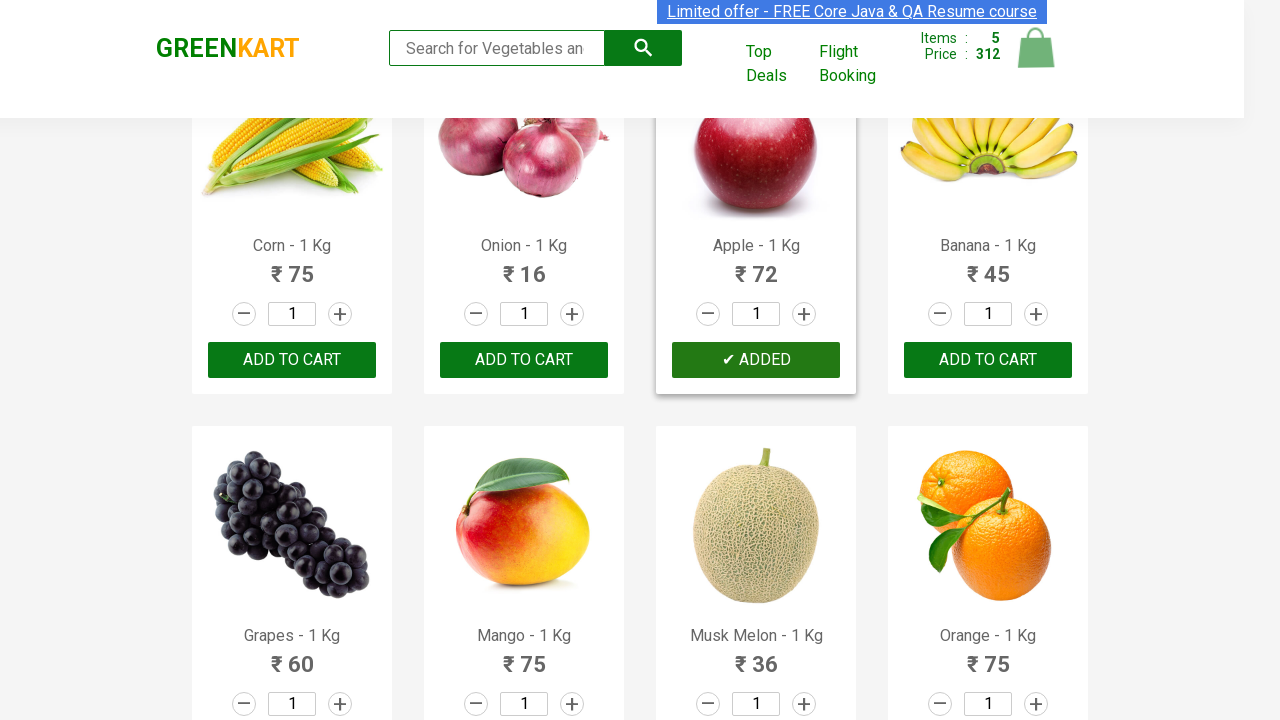

Retrieved text content for product at index 15
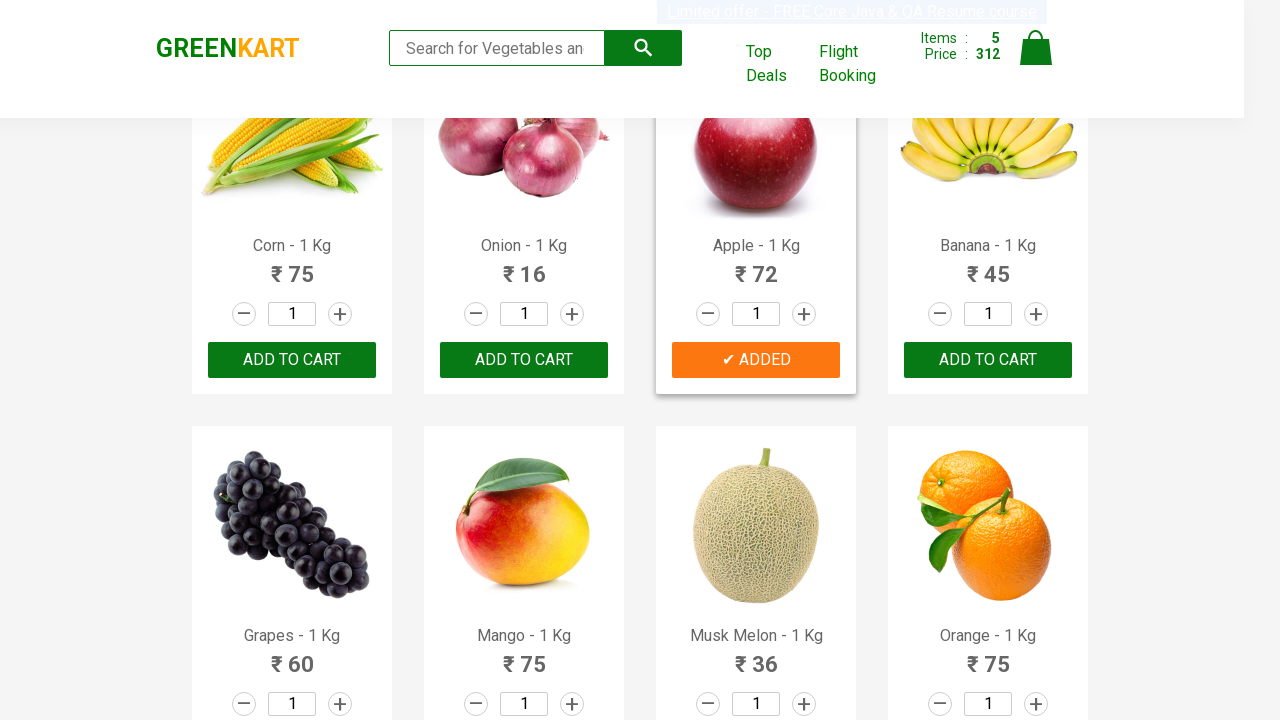

Retrieved text content for product at index 16
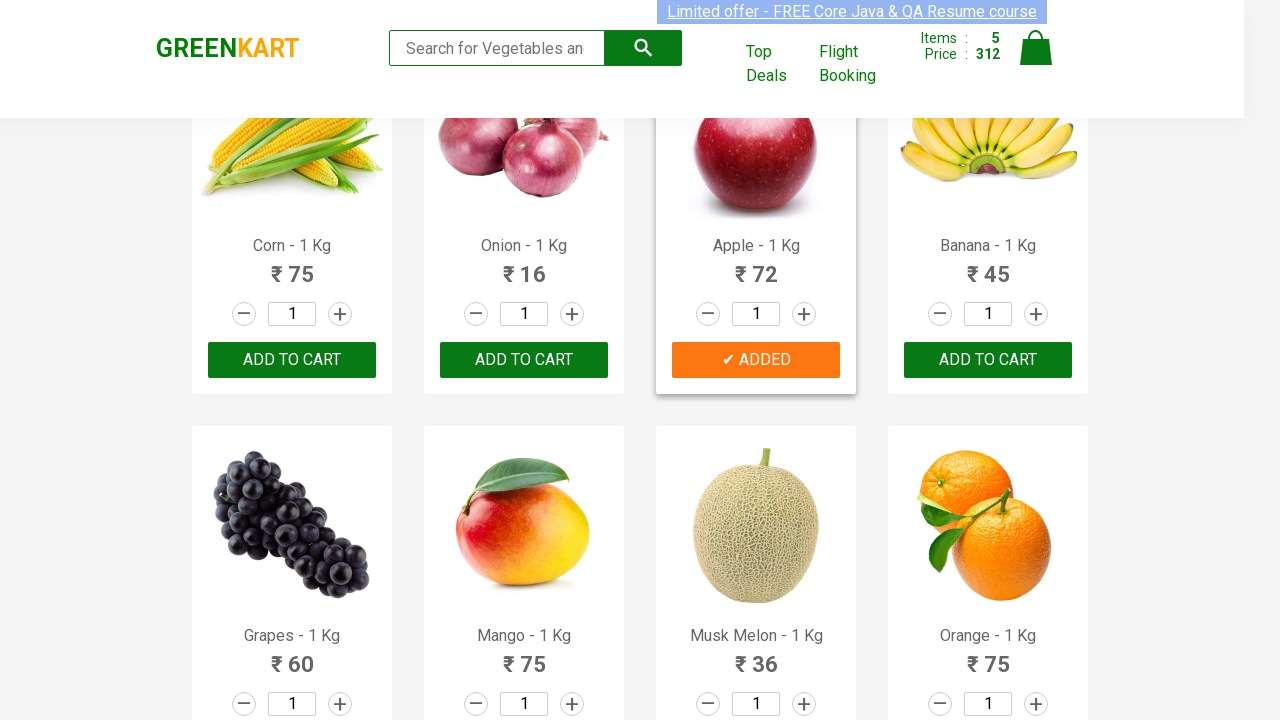

Retrieved text content for product at index 17
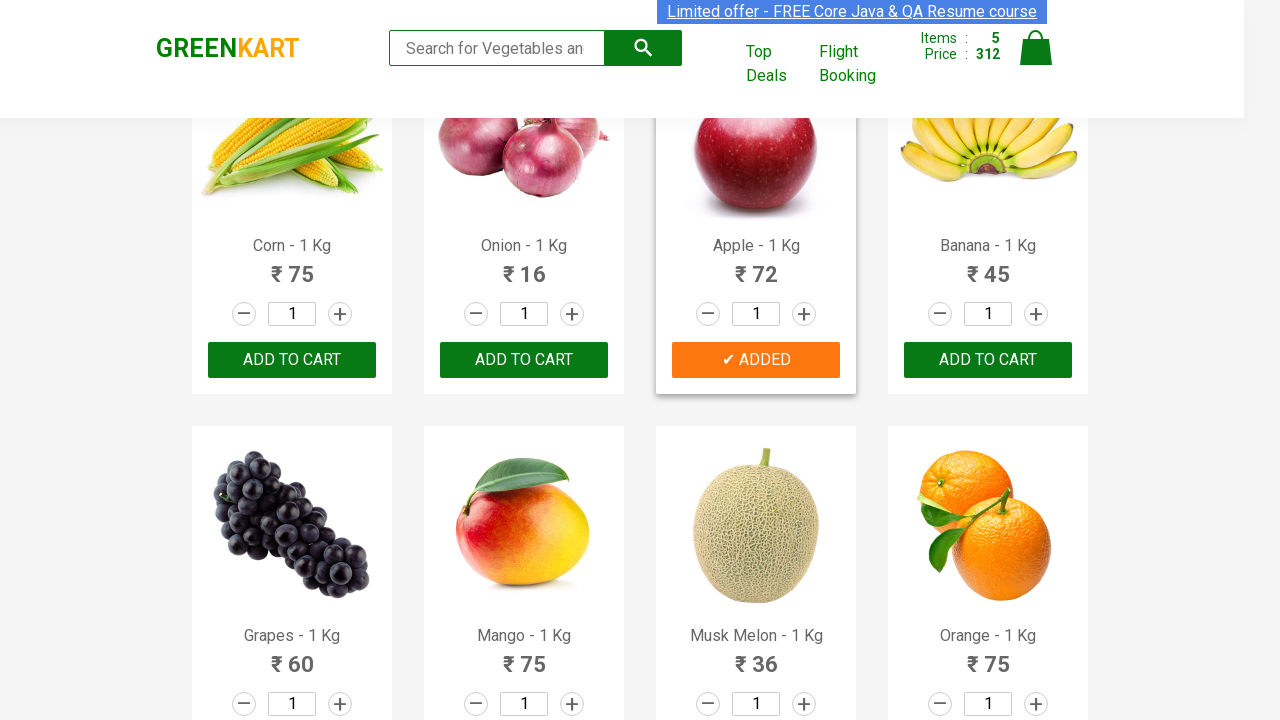

Retrieved text content for product at index 18
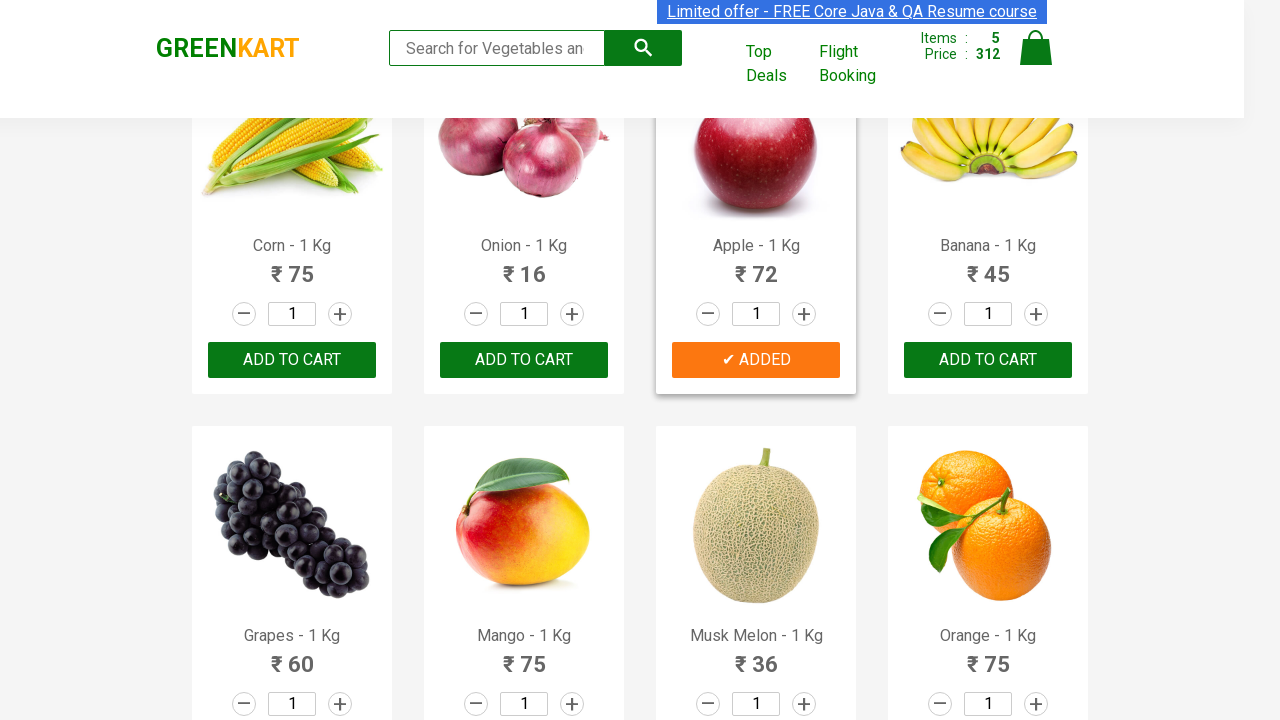

Retrieved text content for product at index 19
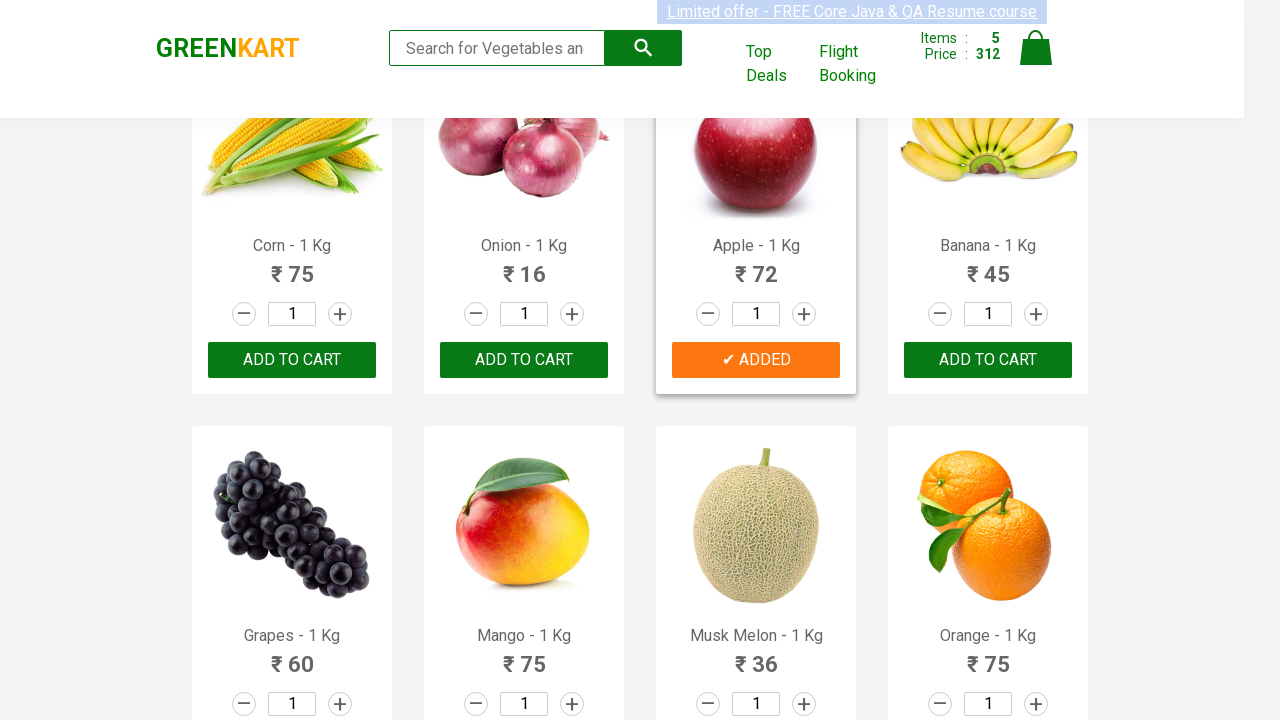

Added 'Orange' to cart at (988, 686) on div.product-action >> nth=19
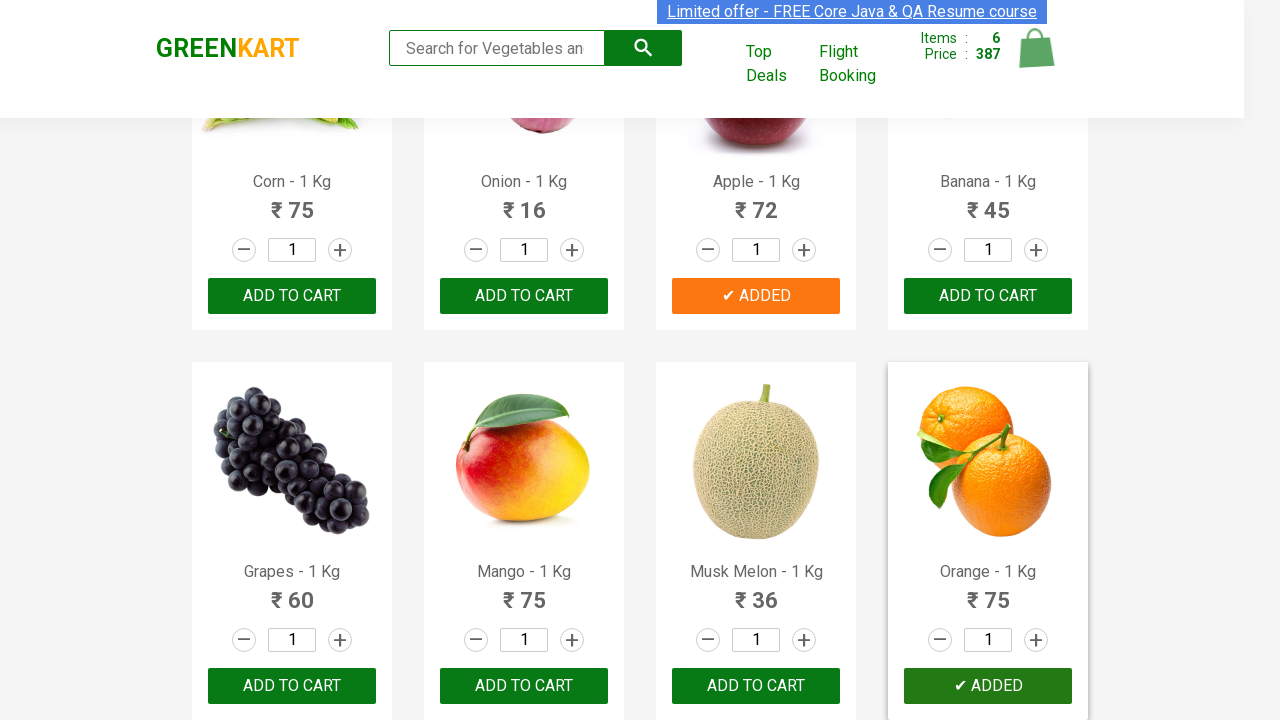

Clicked on cart icon to view cart at (1036, 48) on img[alt='Cart']
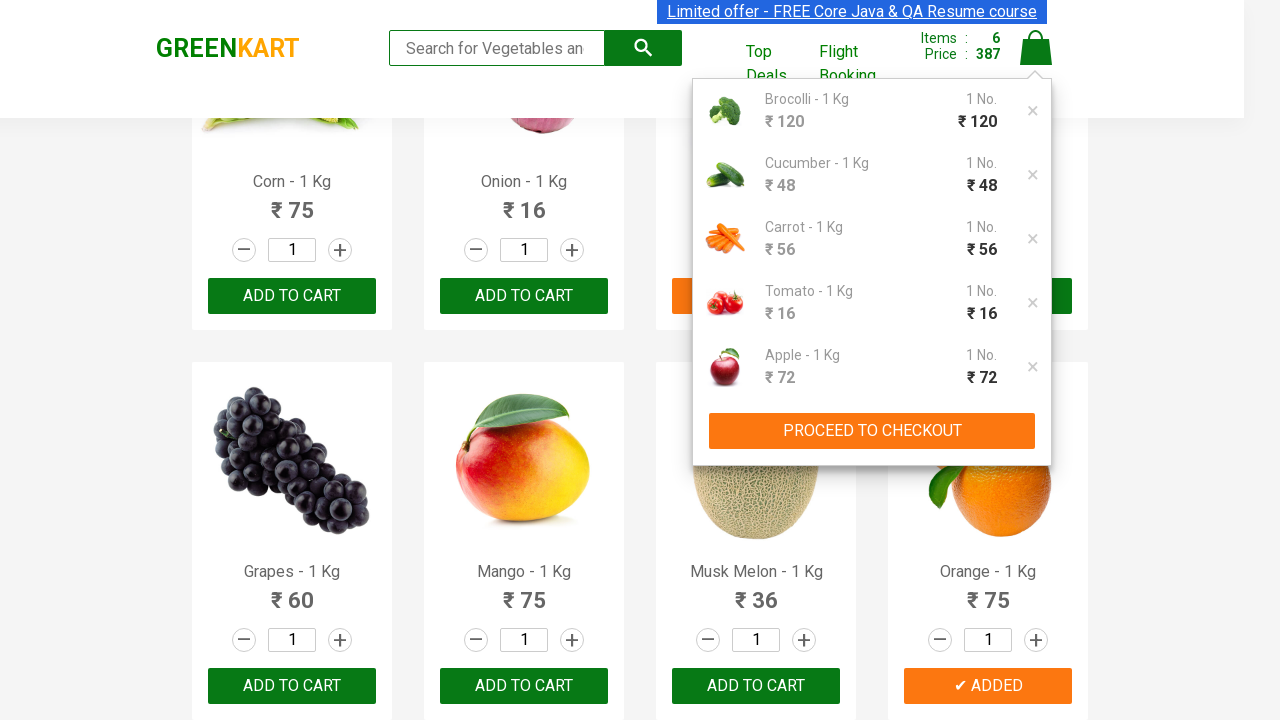

Clicked 'PROCEED TO CHECKOUT' button at (872, 431) on xpath=//button[text()='PROCEED TO CHECKOUT']
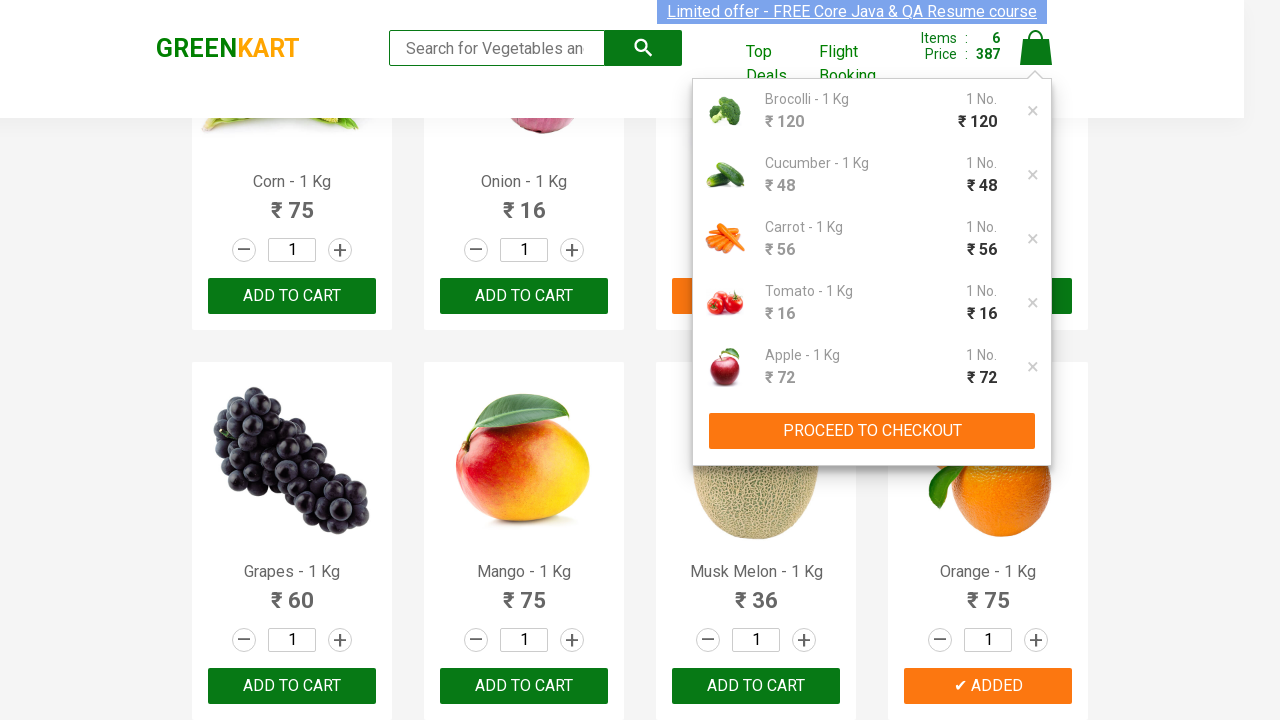

Promo code input field loaded
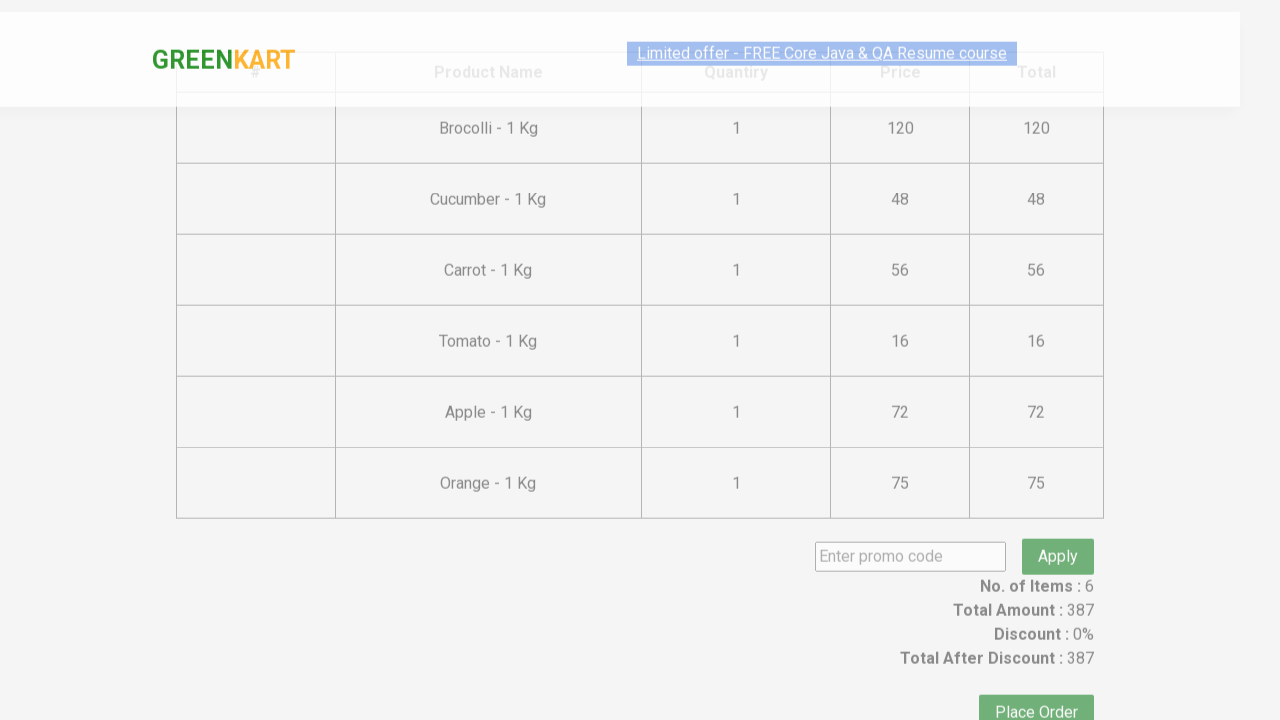

Entered promo code 'rahulshettyacademy' on input.promoCode
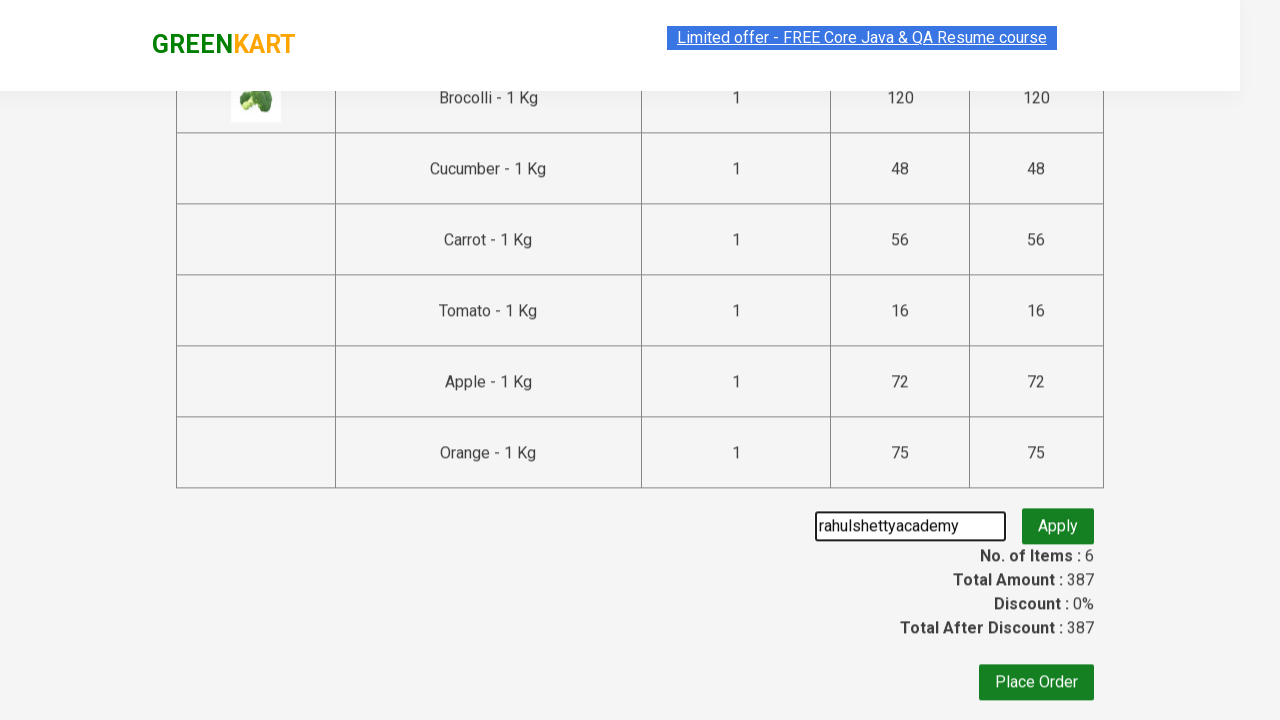

Clicked apply promo button at (1058, 530) on button.promoBtn
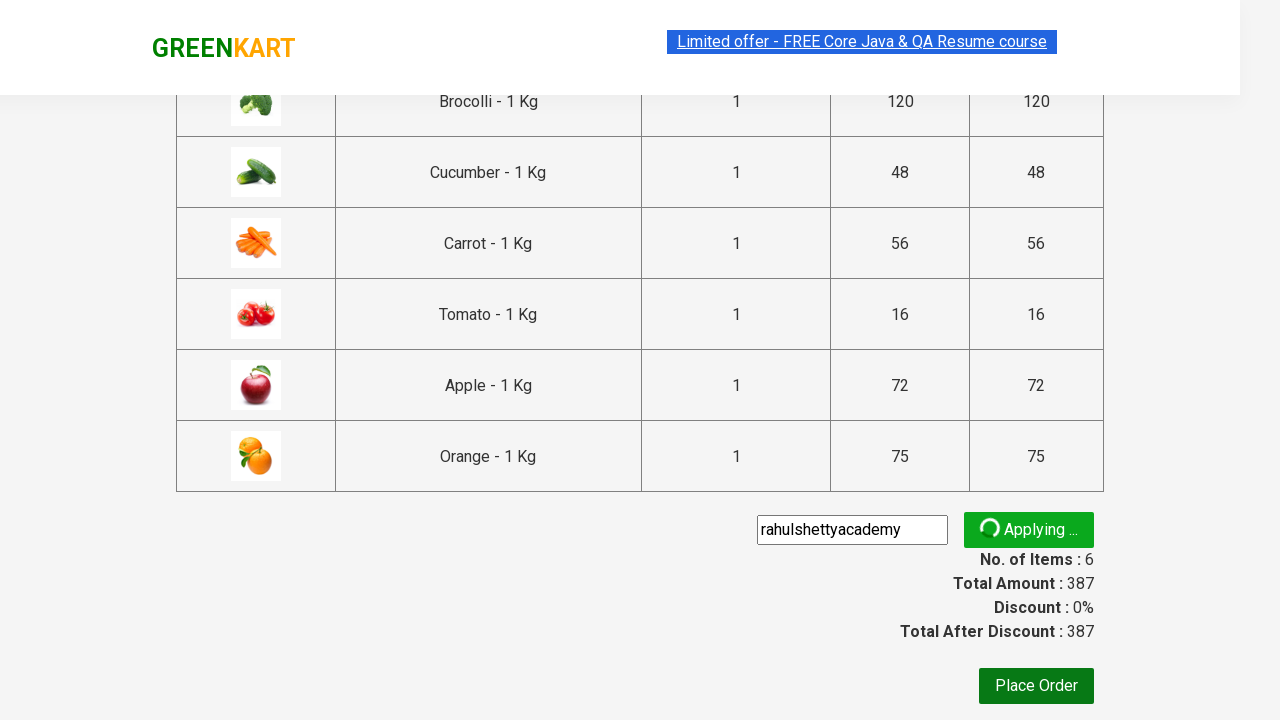

Promo code successfully applied - confirmation message appeared
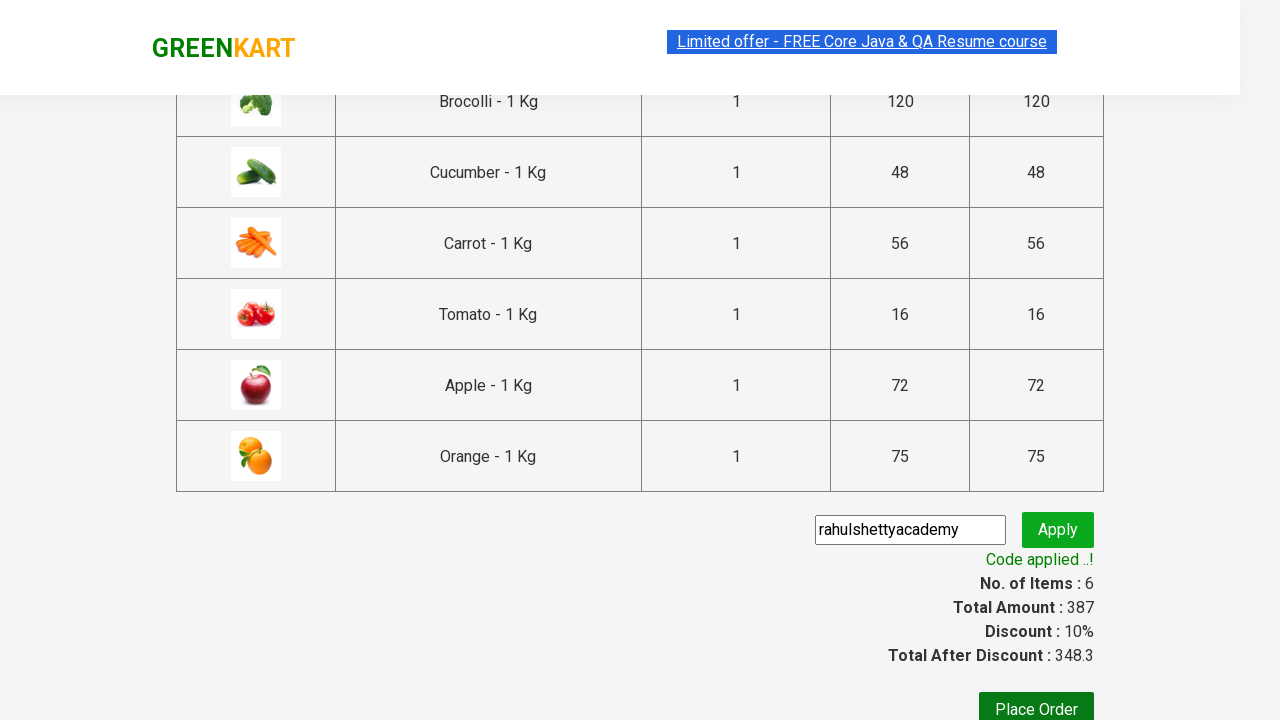

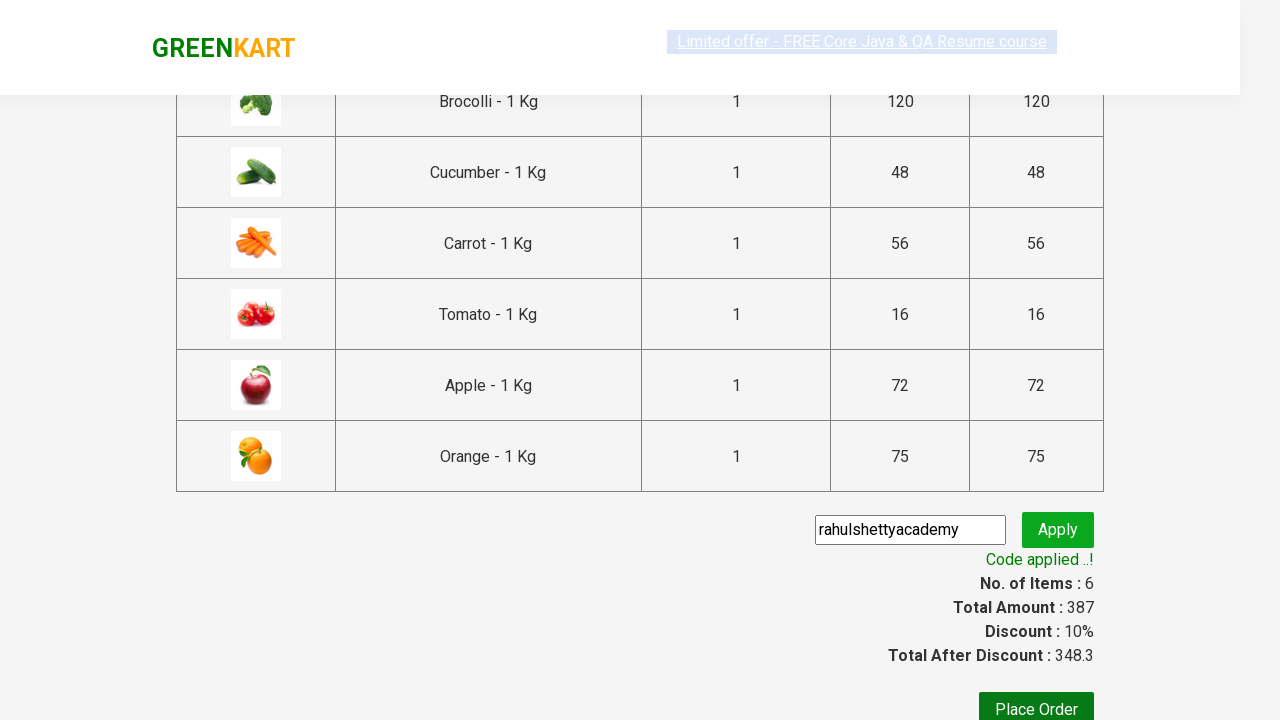